Tests drag and drop functionality on the jQuery UI droppable demo page by dragging an element and dropping it onto a target element within an iframe

Starting URL: https://jqueryui.com/droppable/

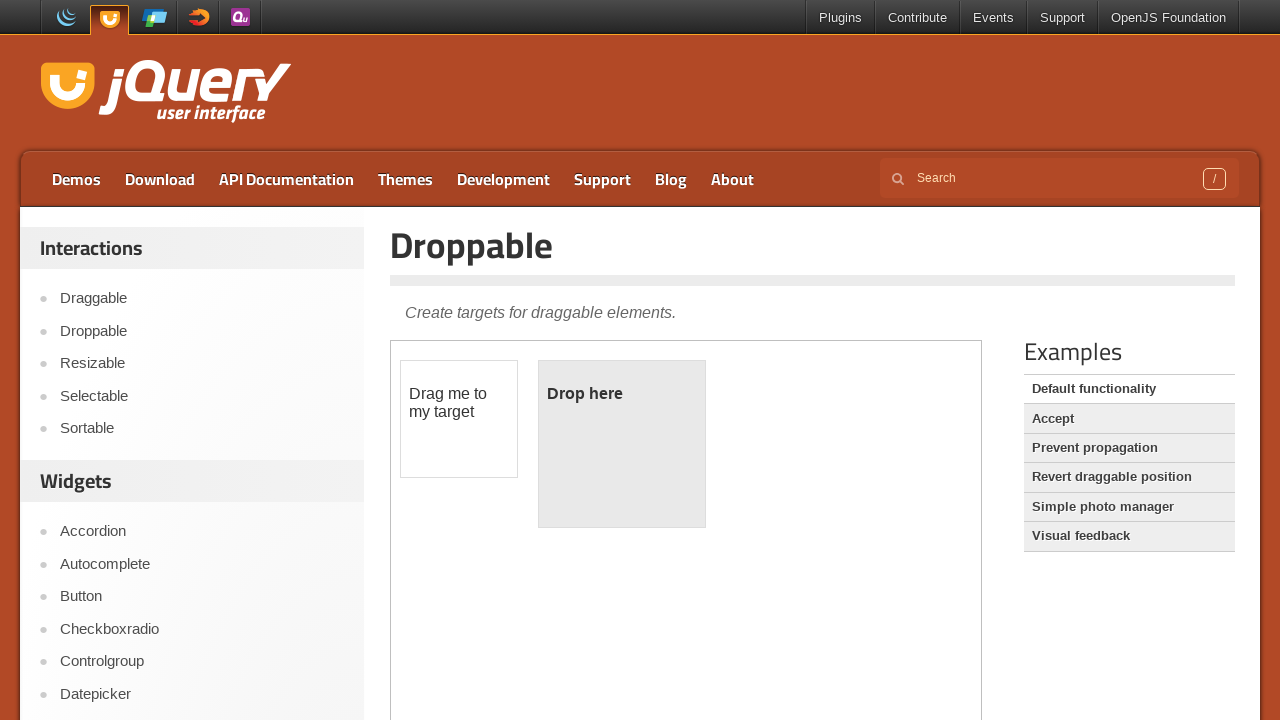

Located the demo iframe
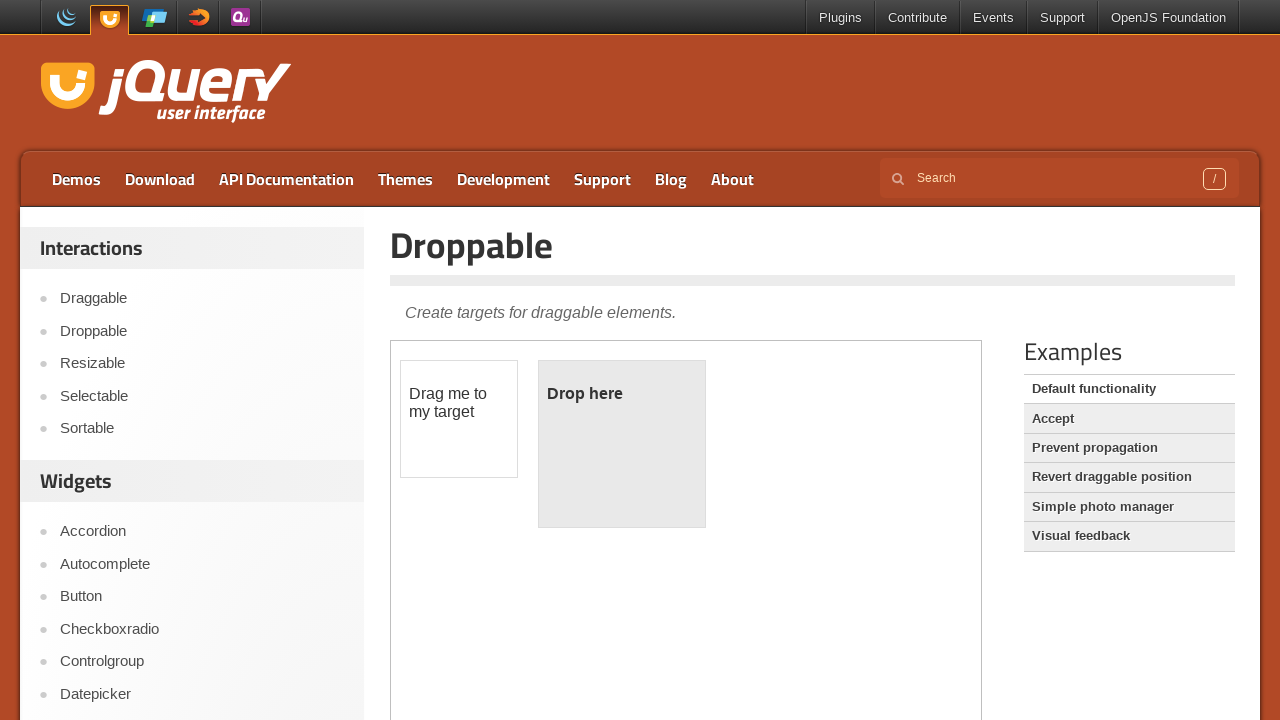

Located the draggable element within the iframe
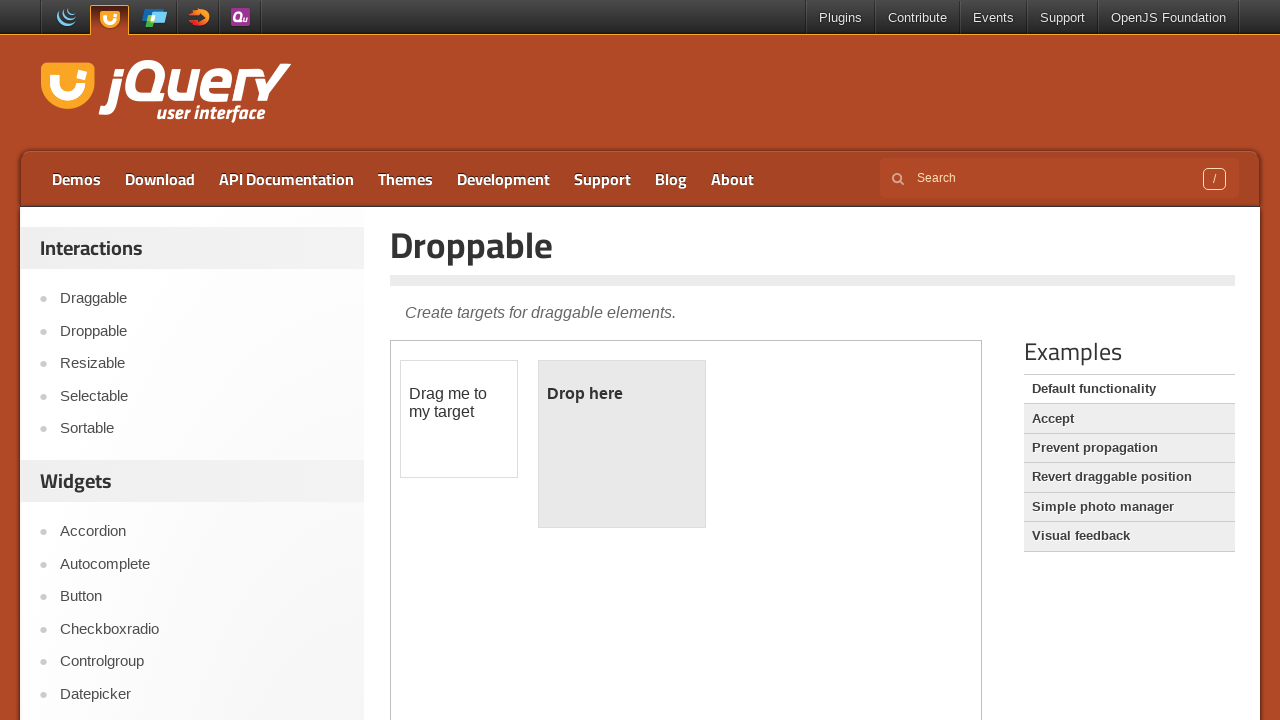

Located the droppable target element within the iframe
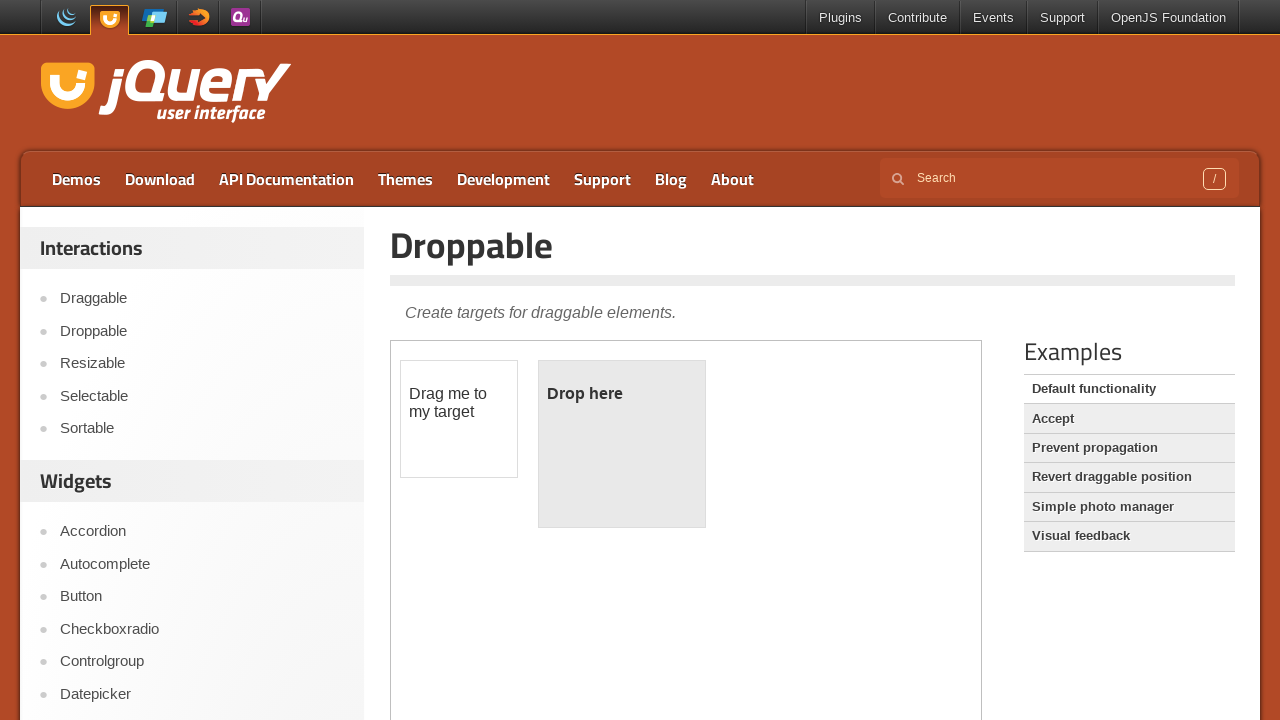

Dragged the draggable element onto the droppable target at (622, 444)
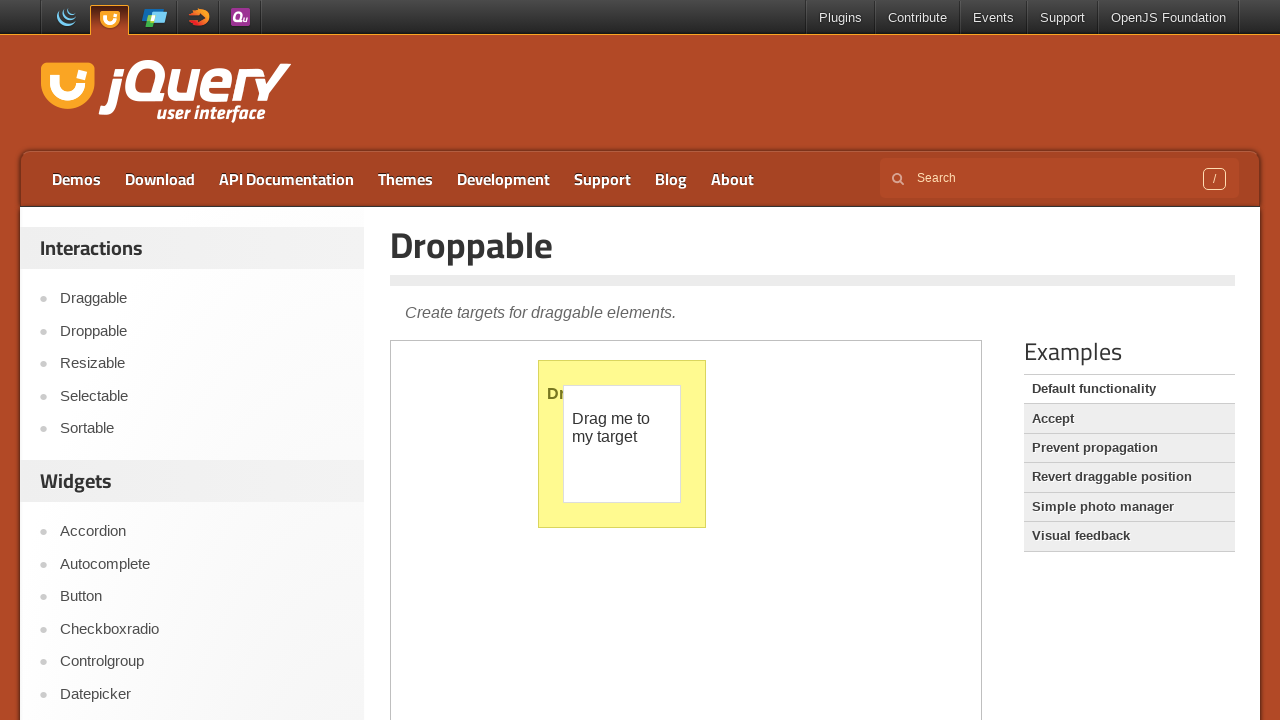

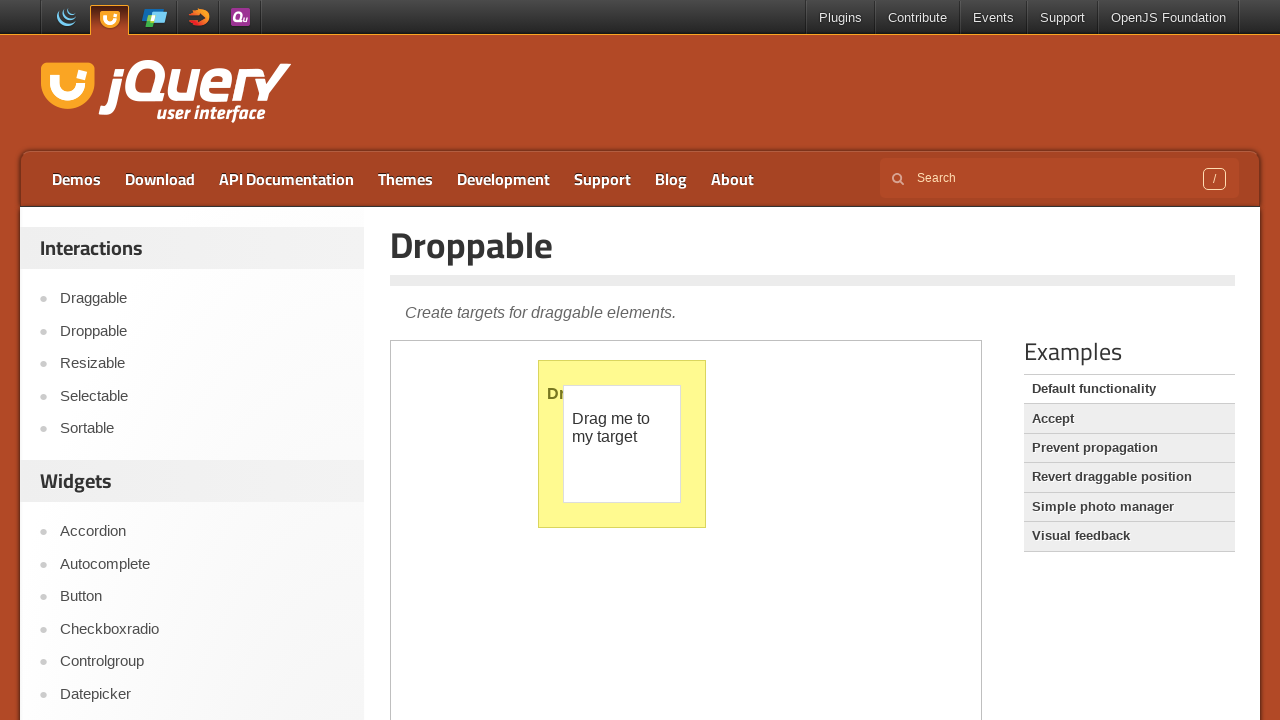